Tests navigation to Kakao's careers page, selects the "전체" (All) company filter option, and performs infinite scrolling to load all job listings.

Starting URL: https://careers.kakao.com/jobs

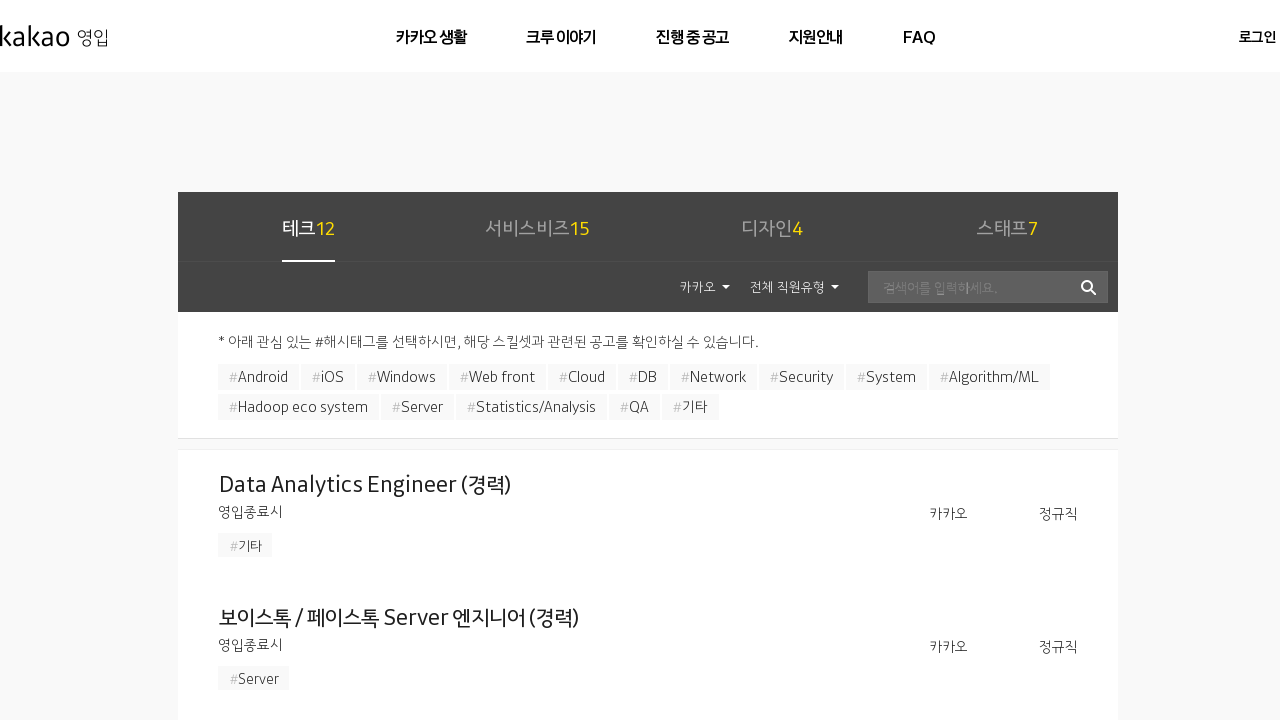

Waited for company select dropdown to load
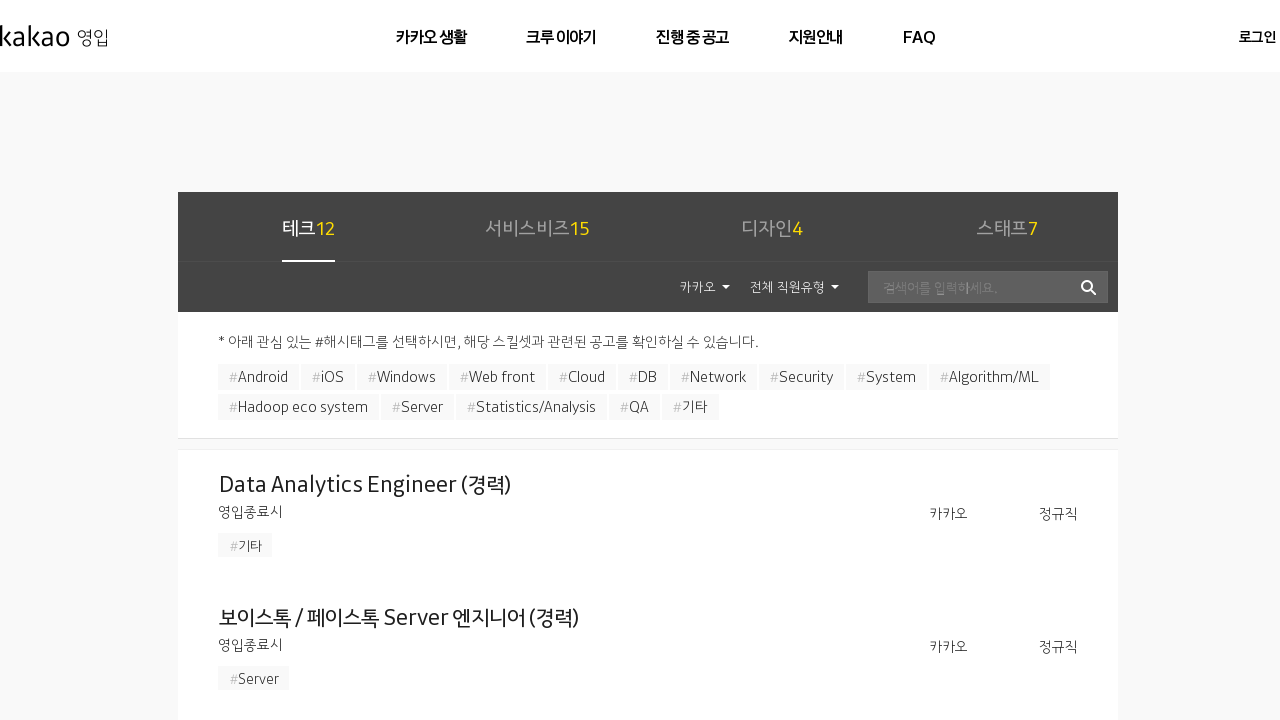

Clicked company select dropdown at (705, 287) on div.box_select.cursor_hand
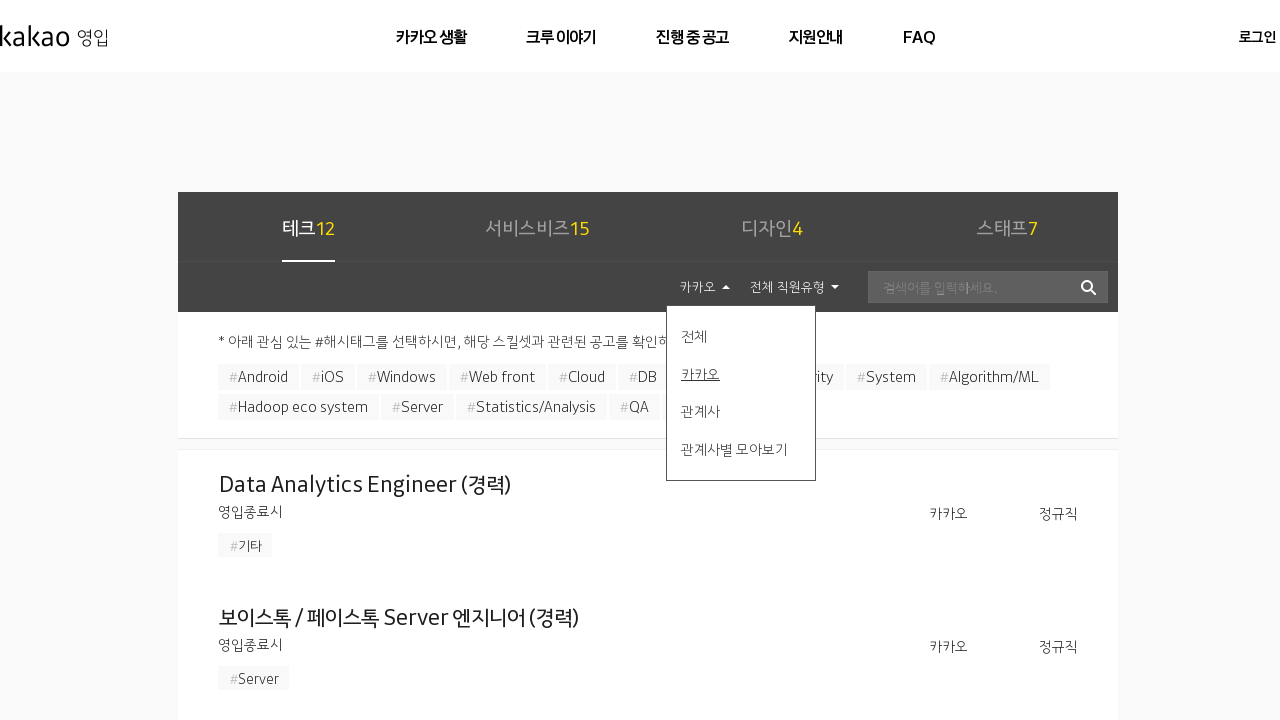

Selected '전체' (All) company filter option at (748, 336) on xpath=//ul[@id='companySelect']/li[span/span[text()='전체']]
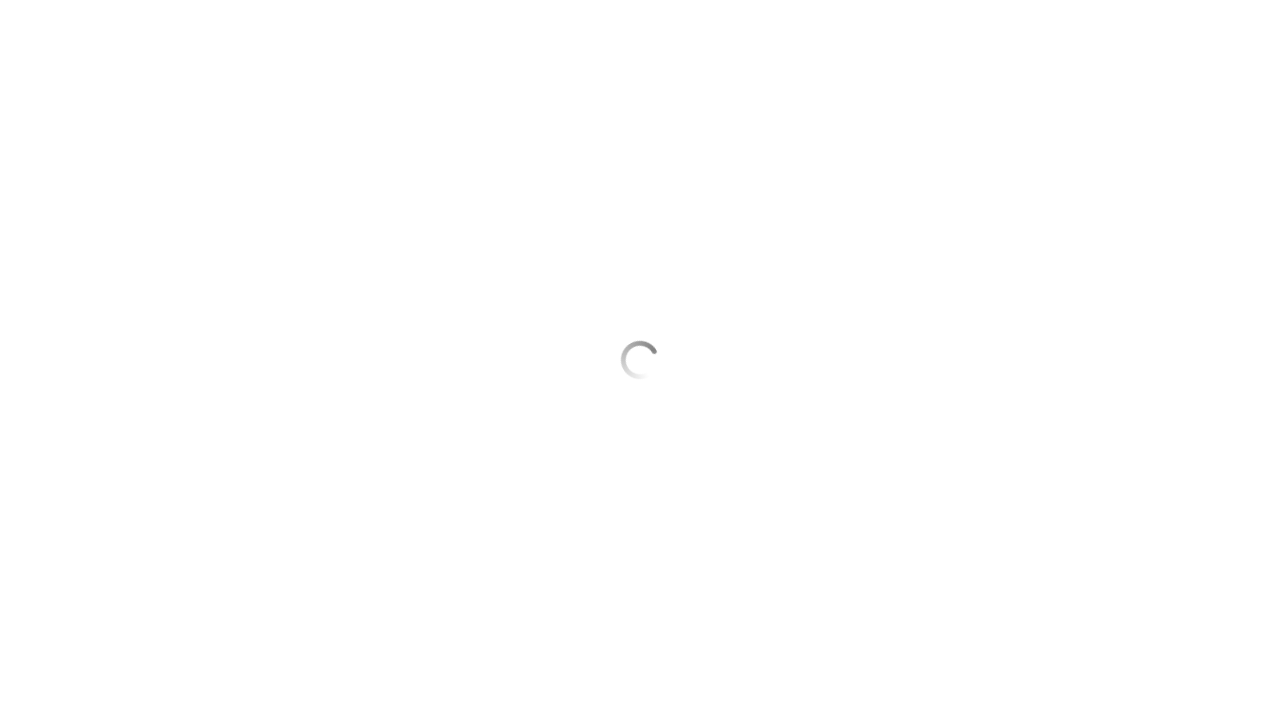

Pressed End key to scroll to bottom
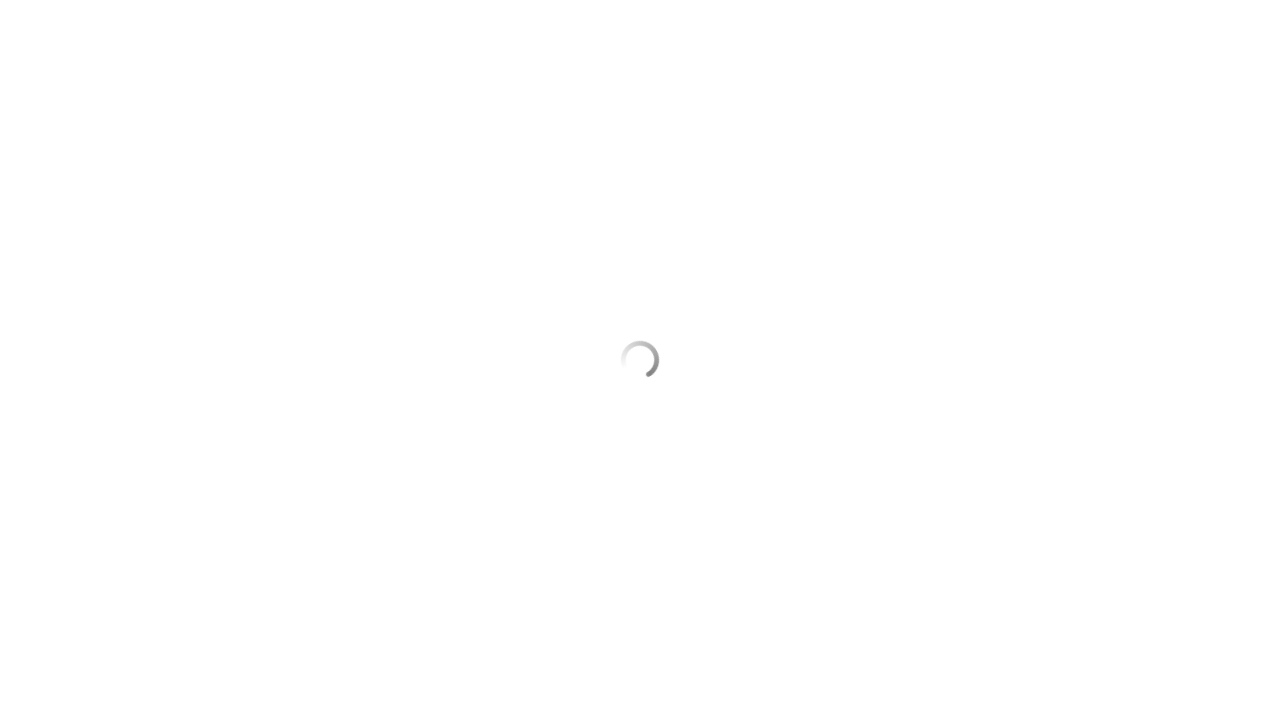

Waited 2 seconds for new content to load
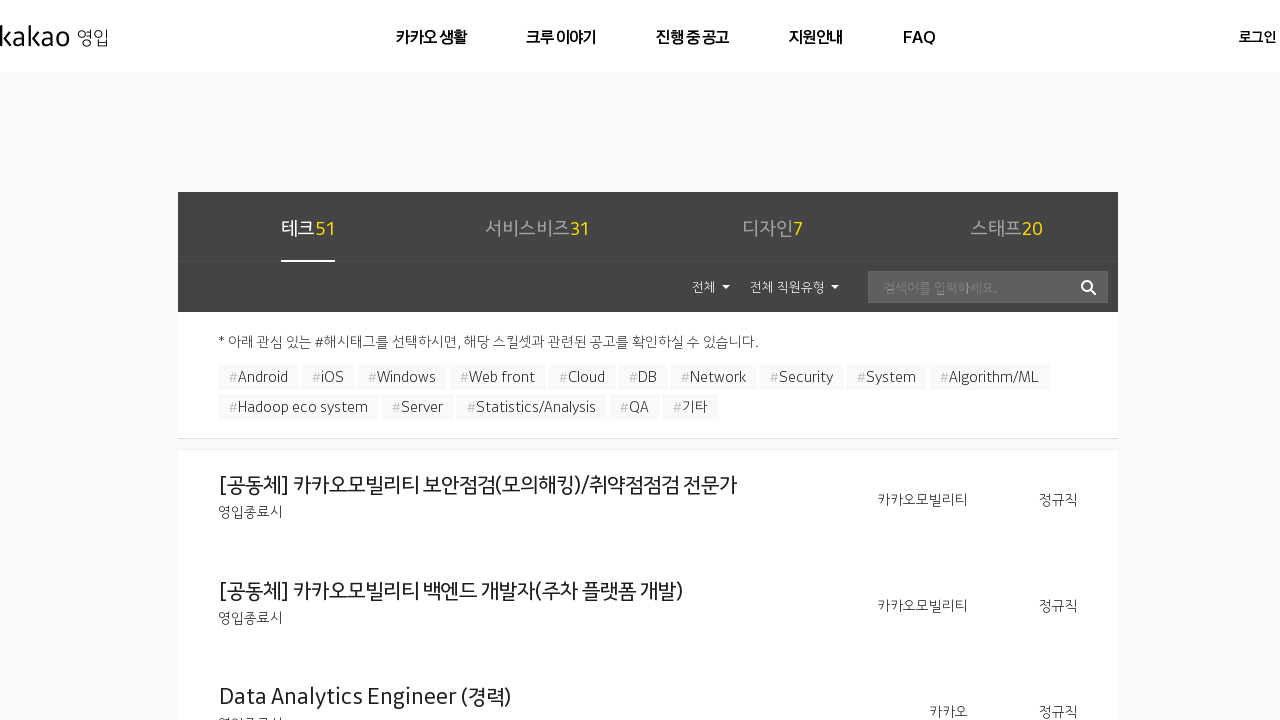

Retrieved current scroll position: 0
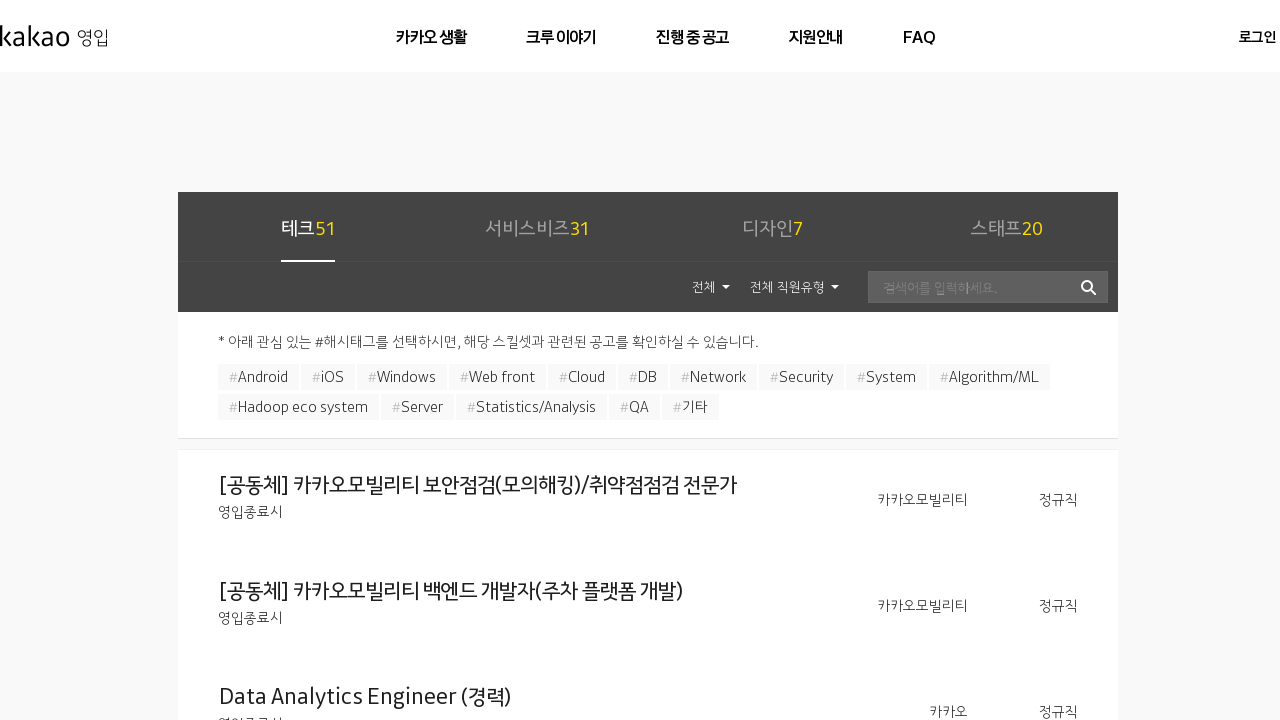

Reached end of page - no more content to load
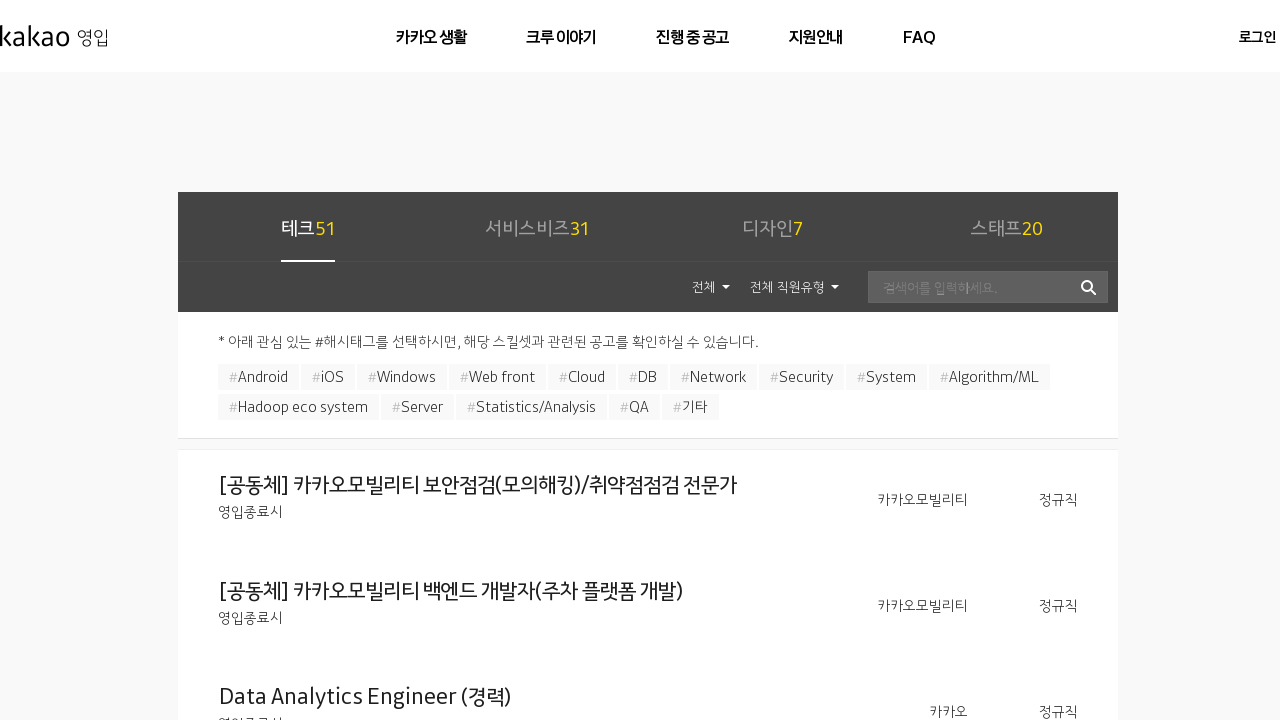

Verified job listings are present on the page
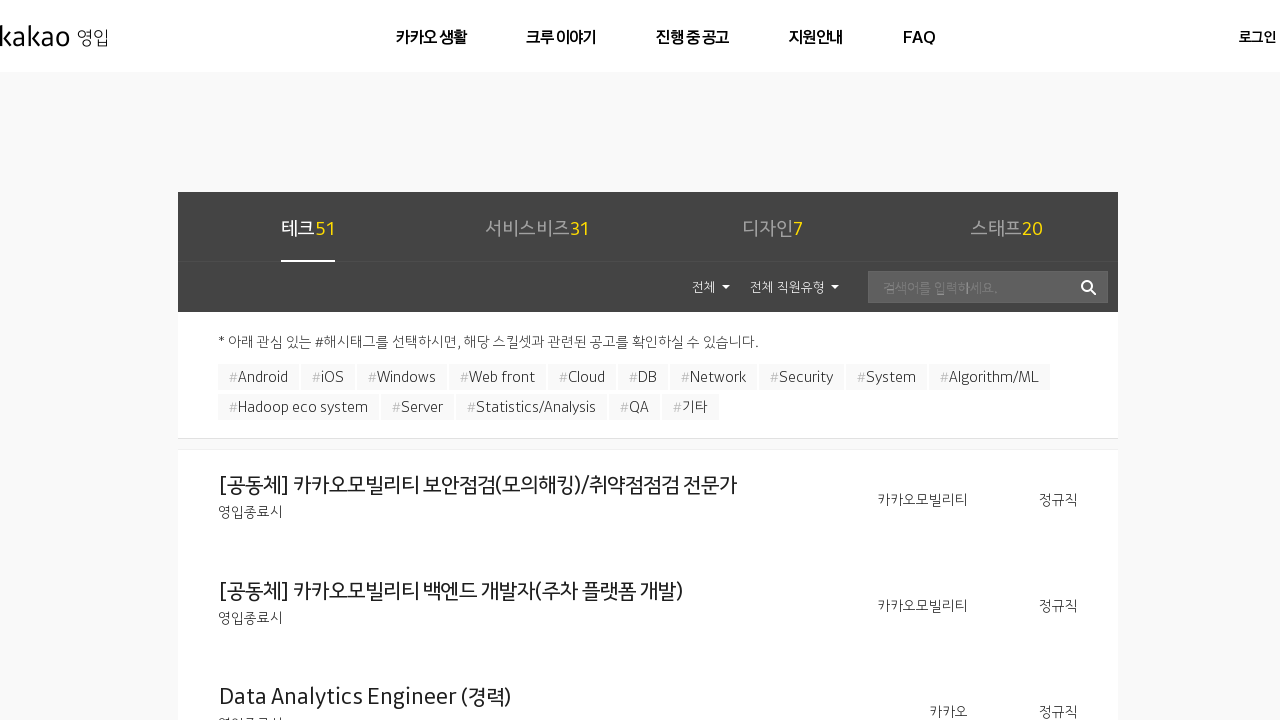

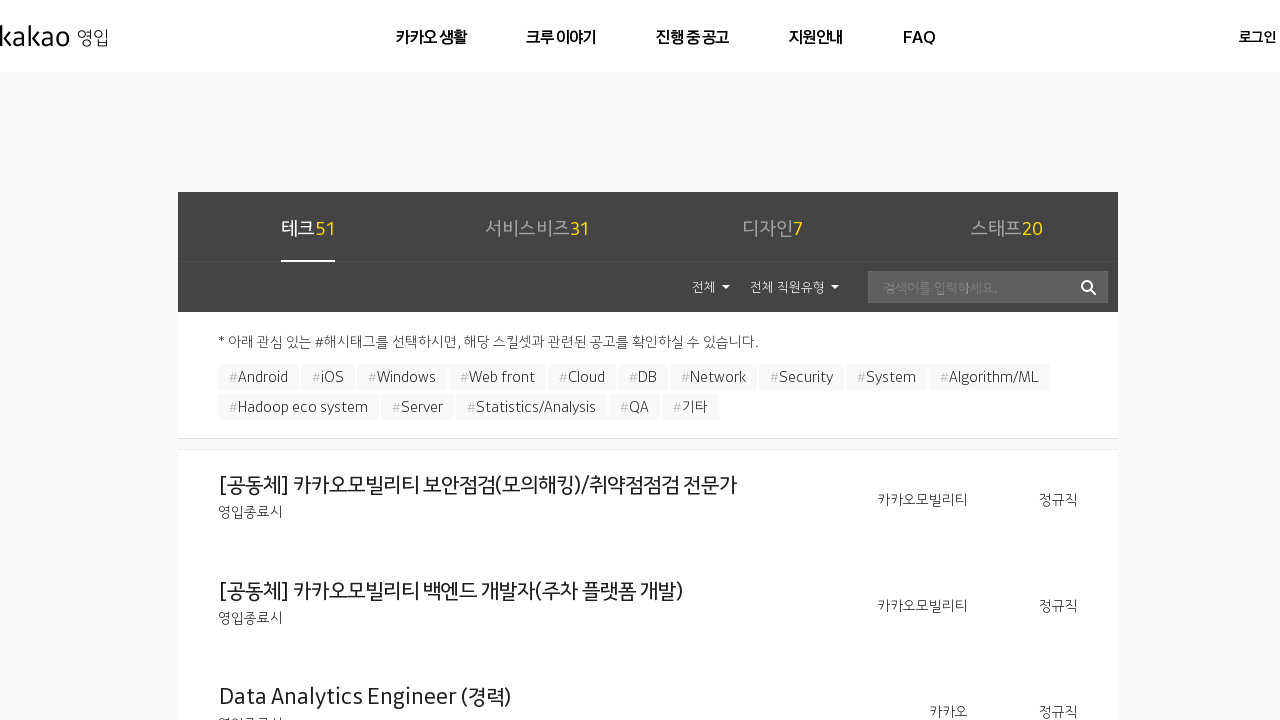